Clicks and holds from item 1 to item 4 to select multiple items in a grid

Starting URL: https://jqueryui.com/resources/demos/selectable/display-grid.html

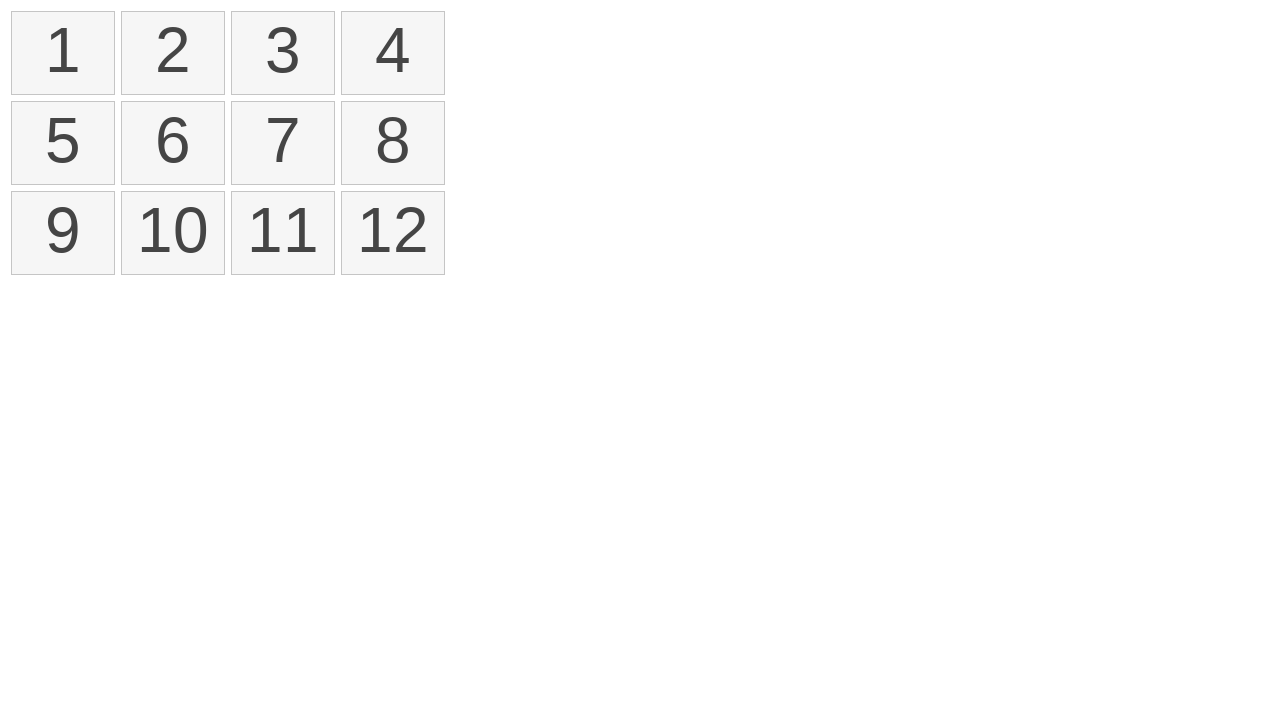

Located item 1 in the grid
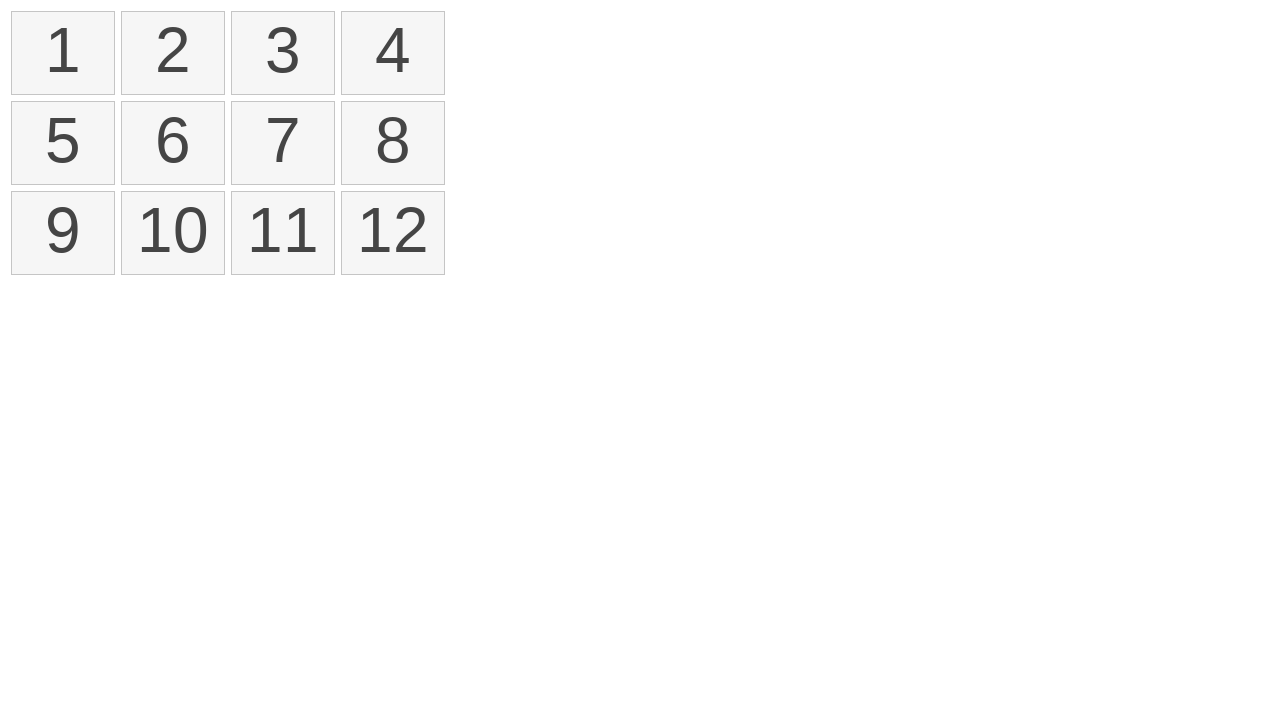

Located item 4 in the grid
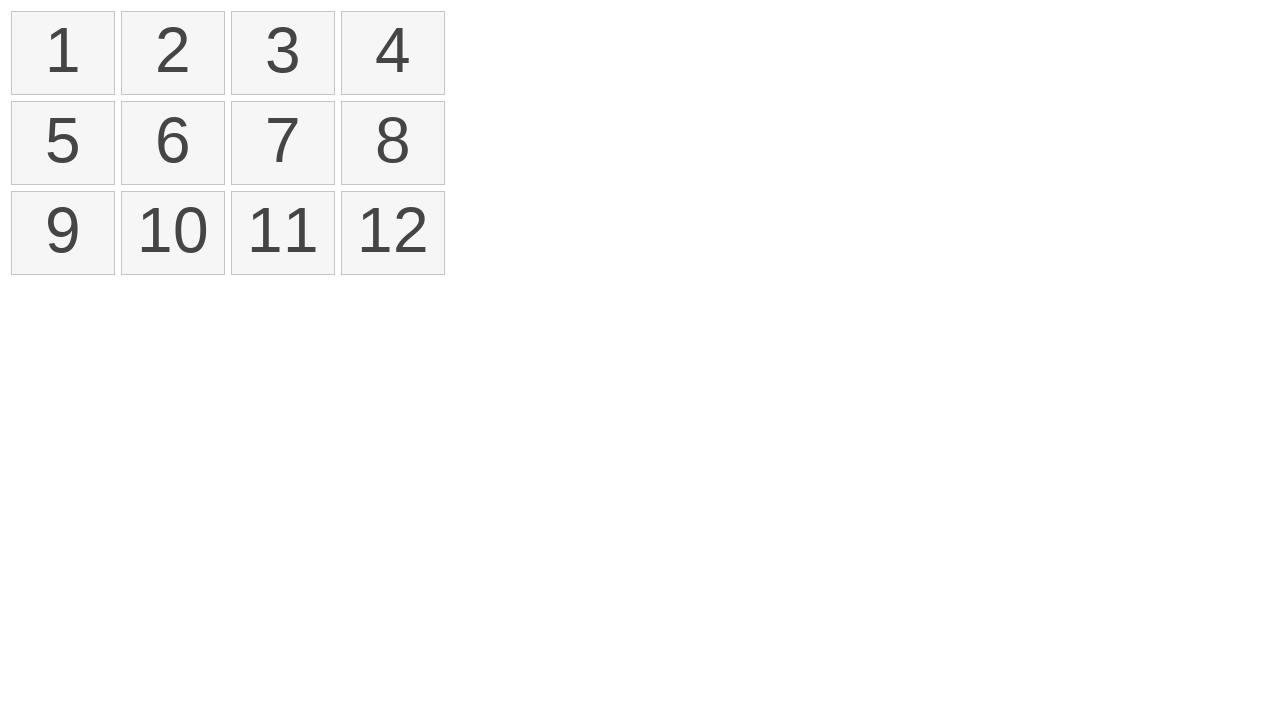

Dragged from item 1 to item 4 to select multiple items at (393, 53)
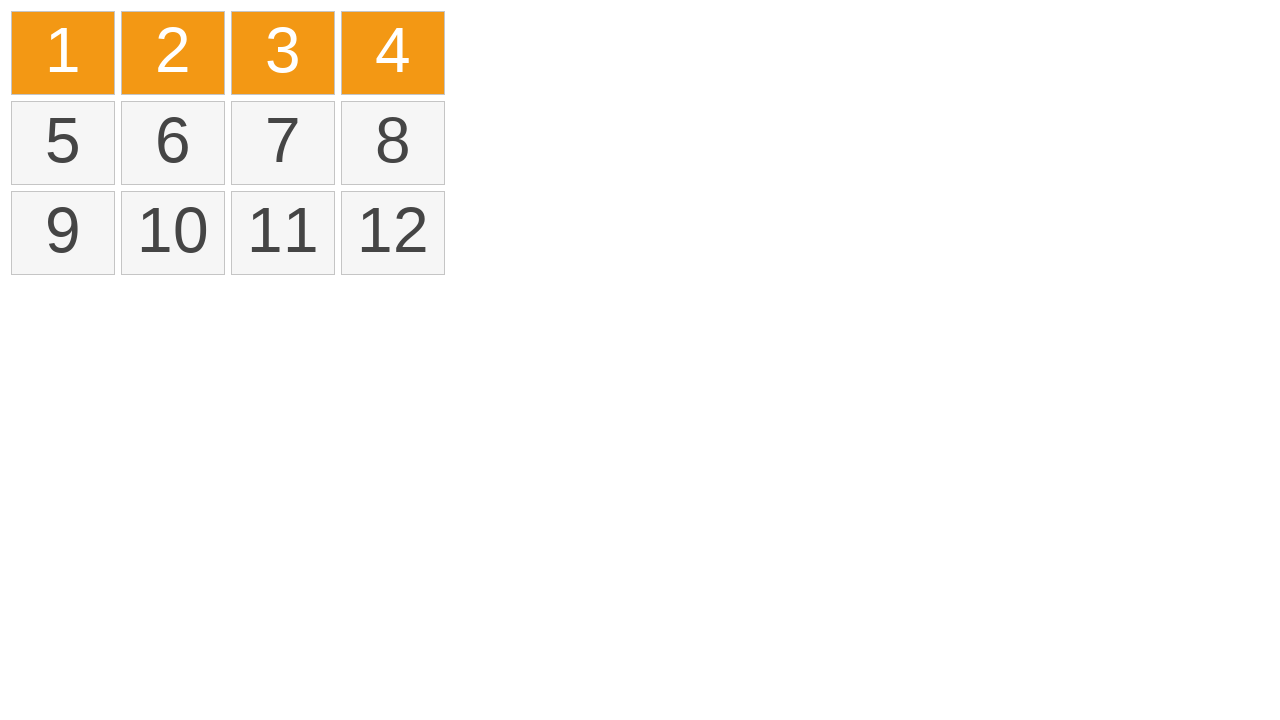

Verified item 1 is selected
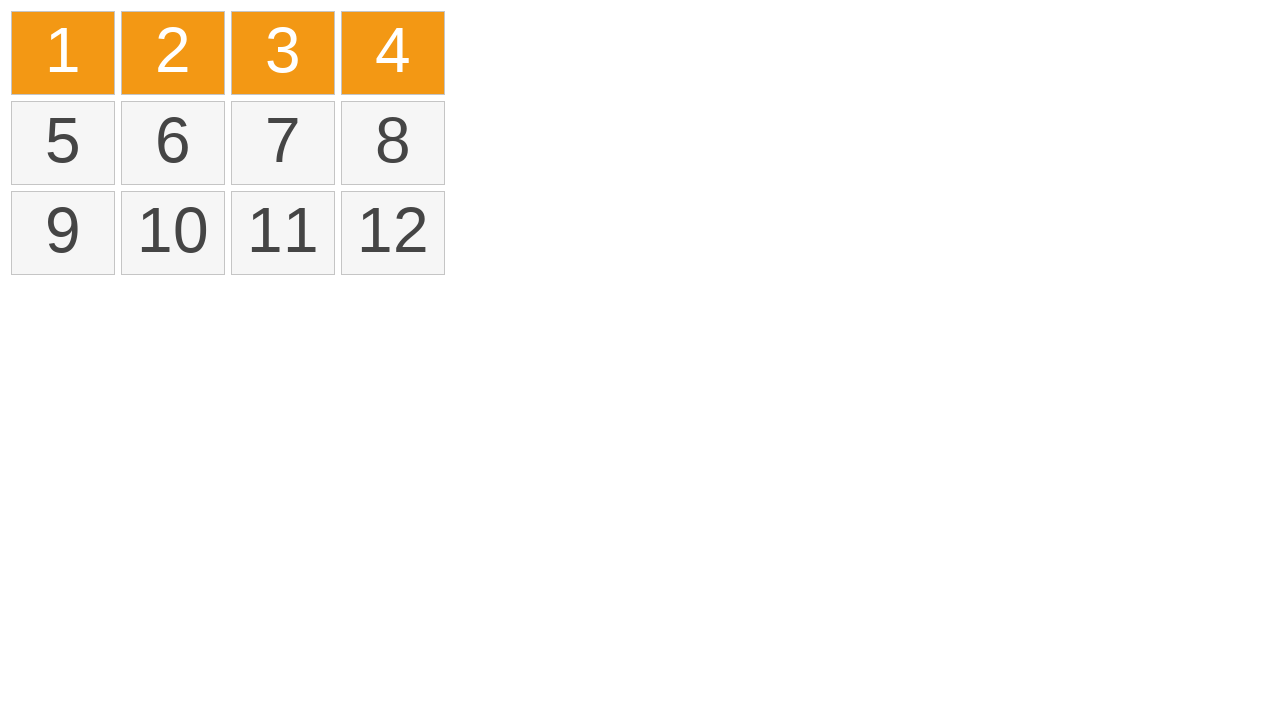

Verified item 2 is selected
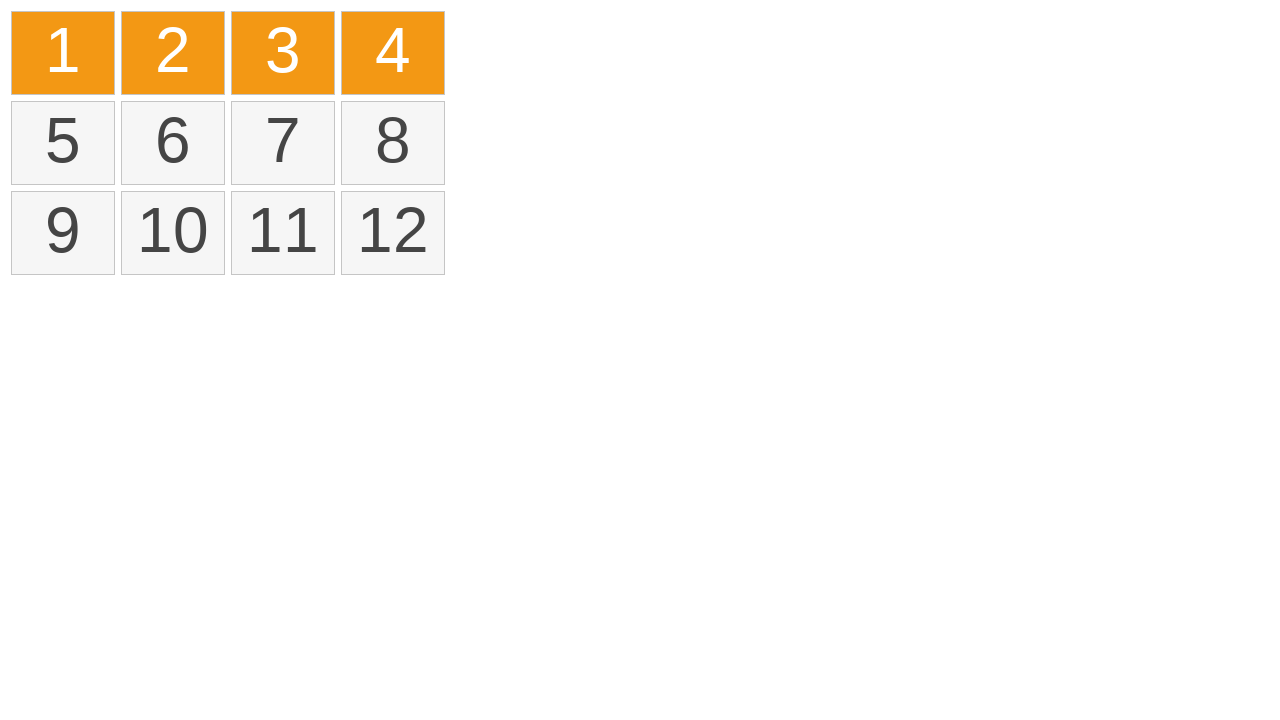

Verified item 3 is selected
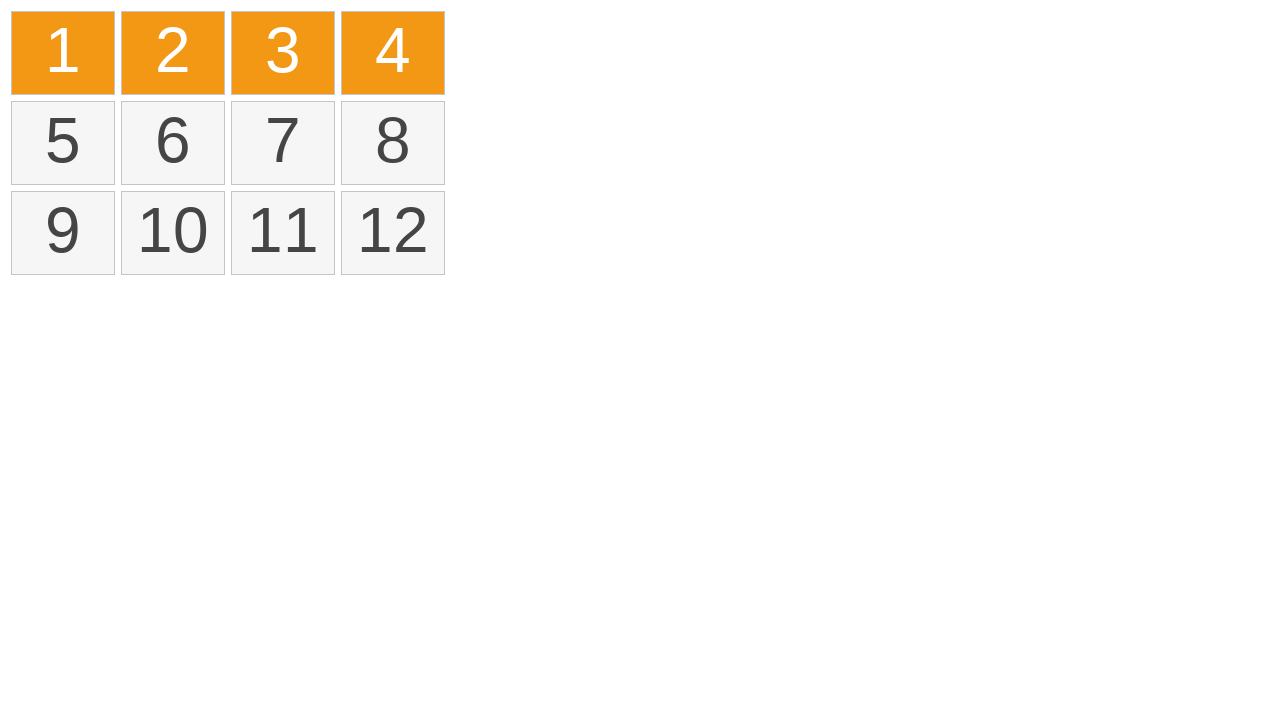

Verified item 4 is selected
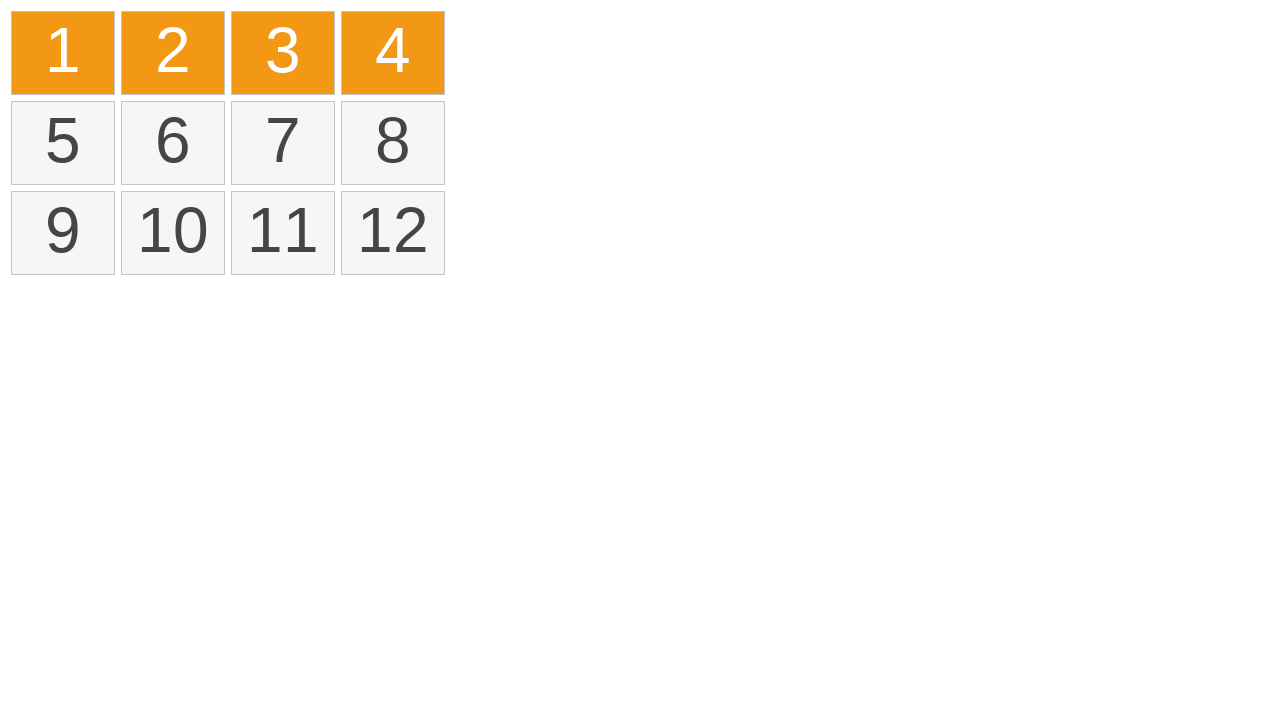

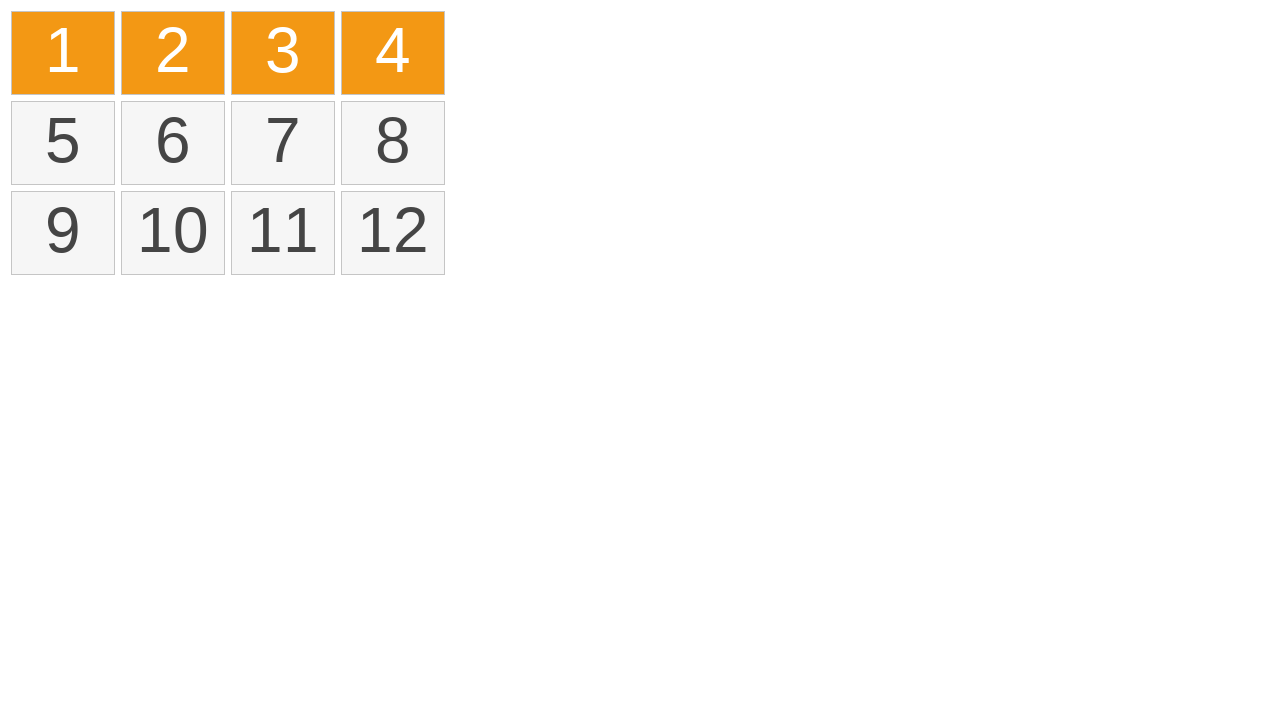